Tests click and hold selection by selecting multiple items through drag selection

Starting URL: https://automationfc.github.io/jquery-selectable/

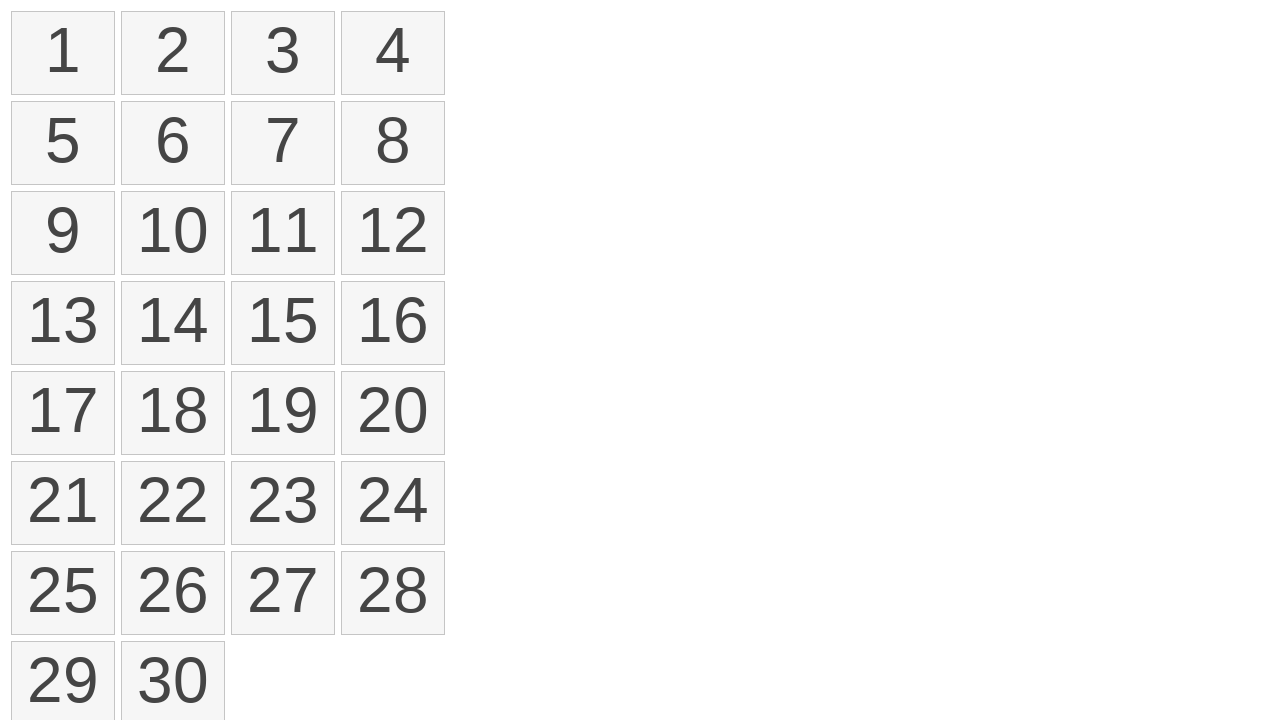

Waited for selectable items to load
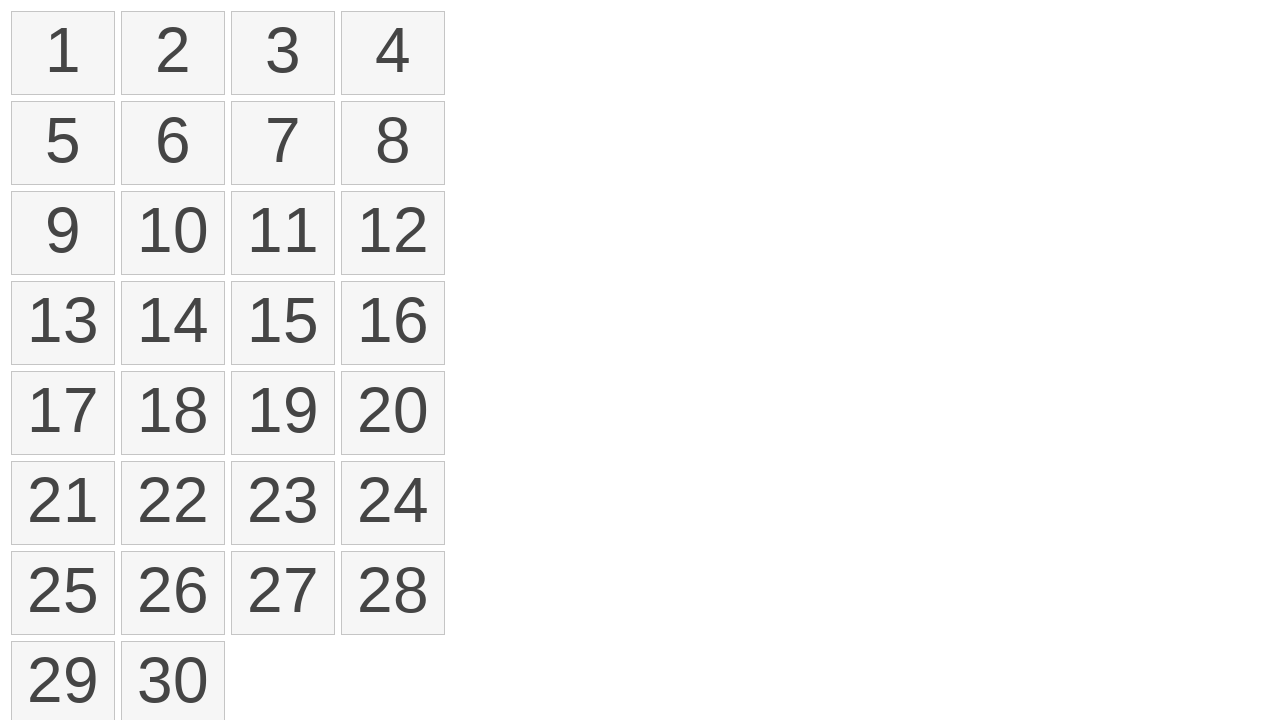

Located first selectable item
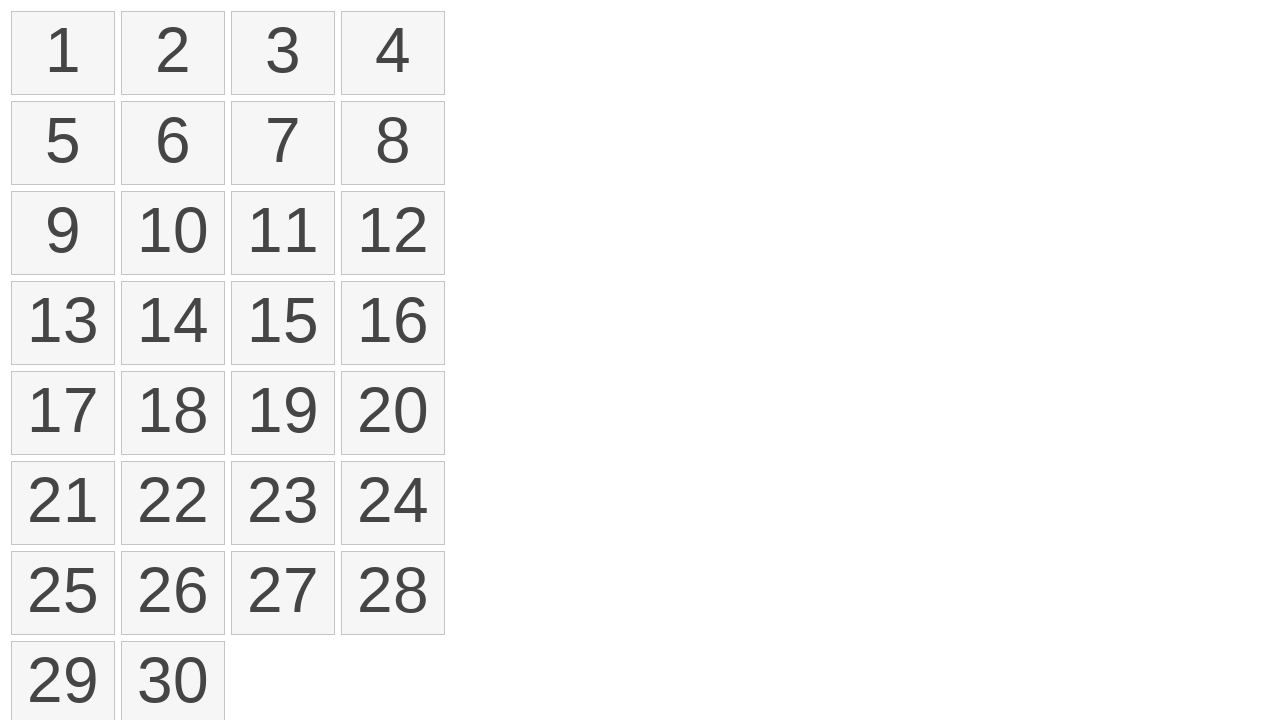

Located fourth selectable item
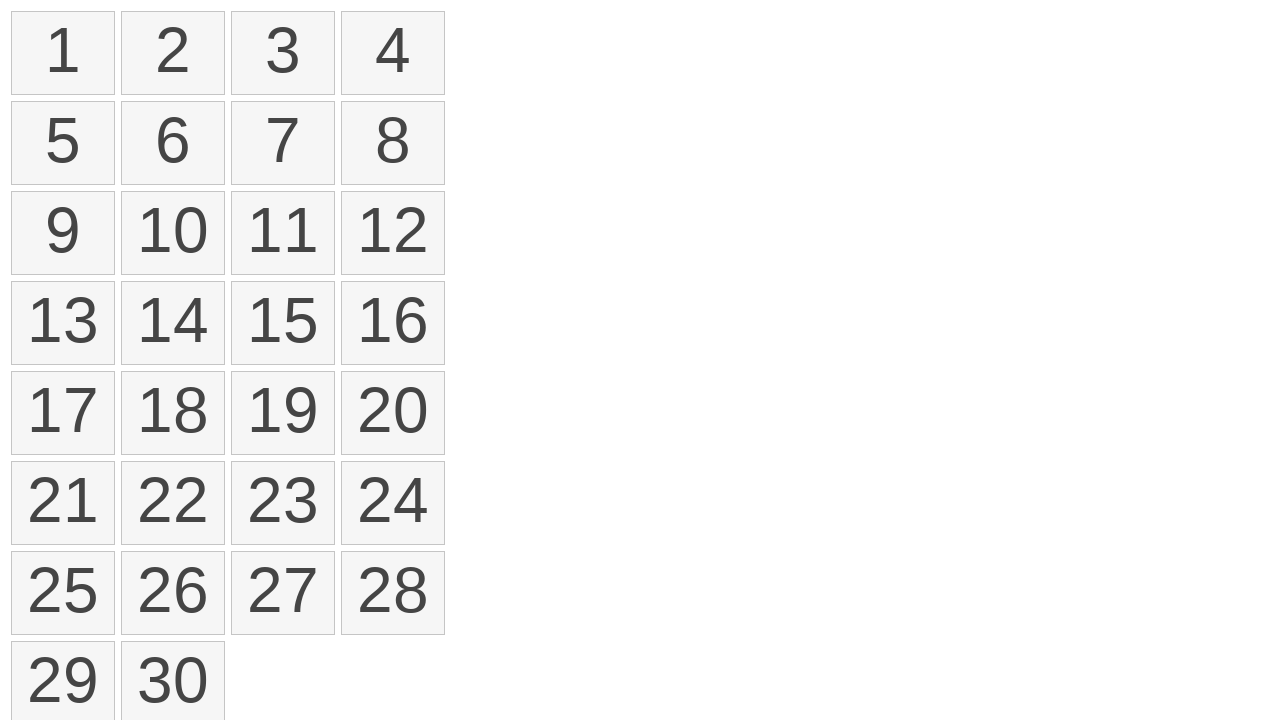

Retrieved bounding box of first item
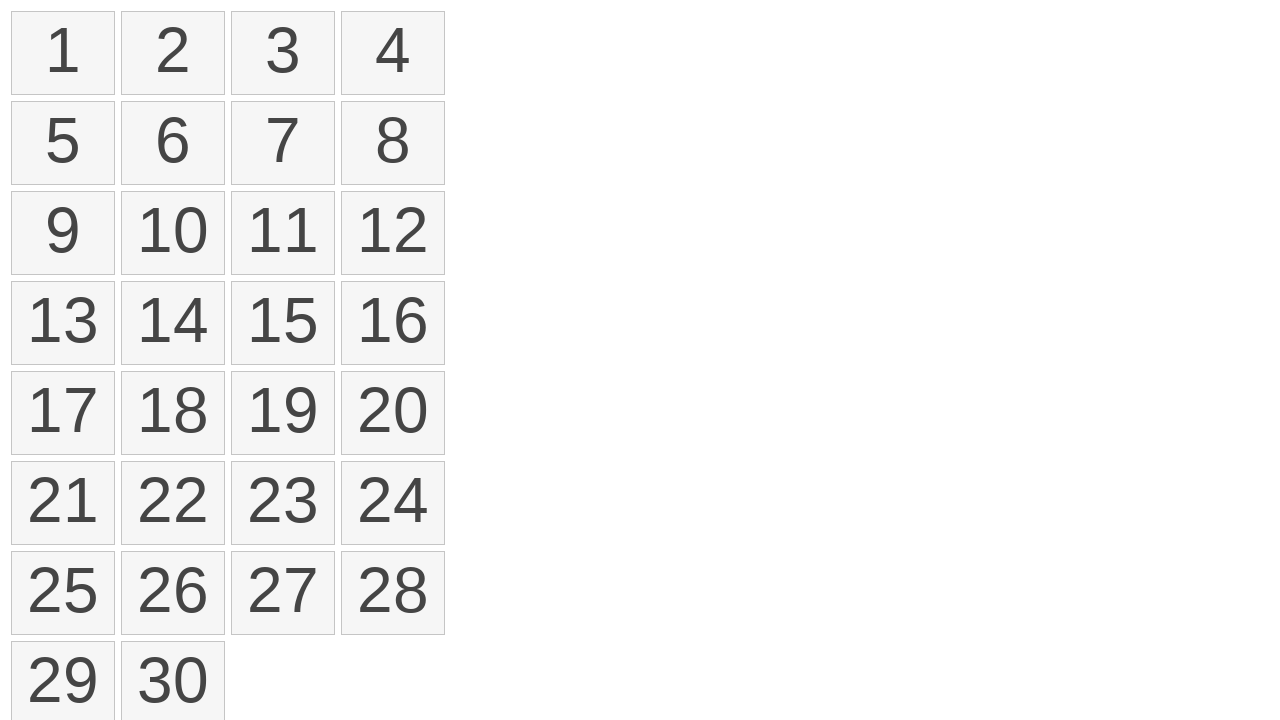

Retrieved bounding box of fourth item
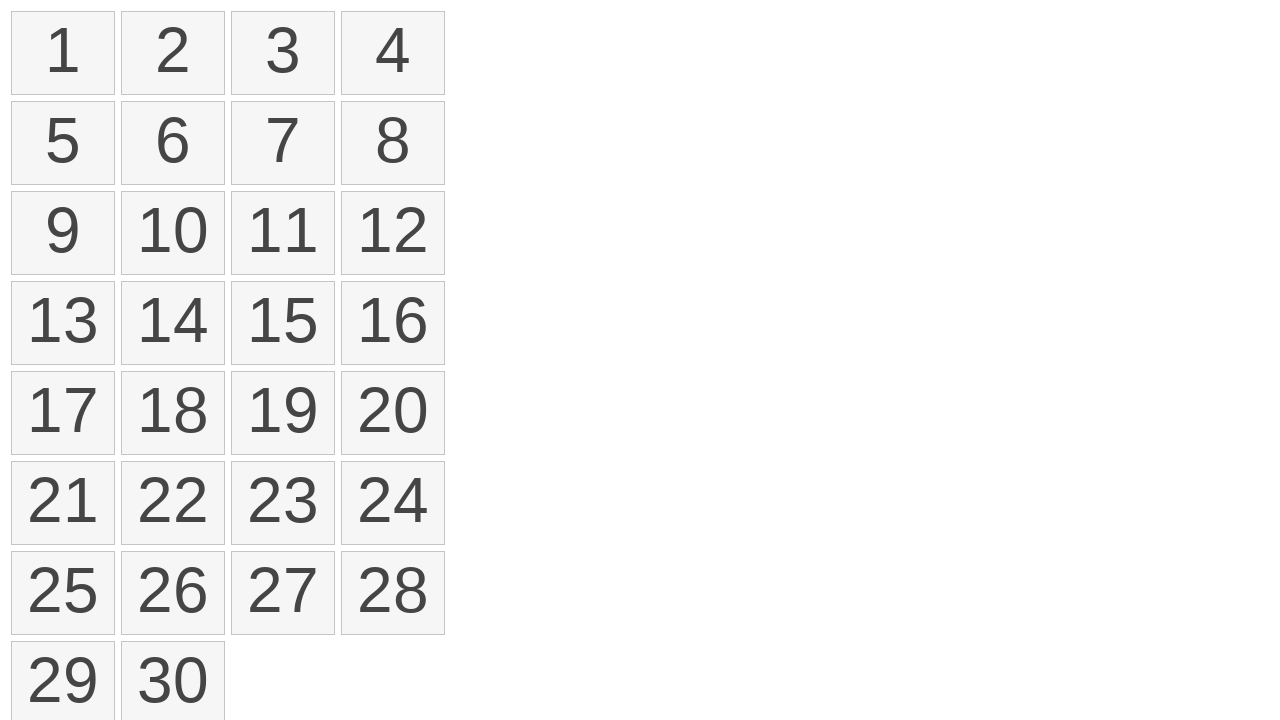

Moved mouse to center of first item at (63, 53)
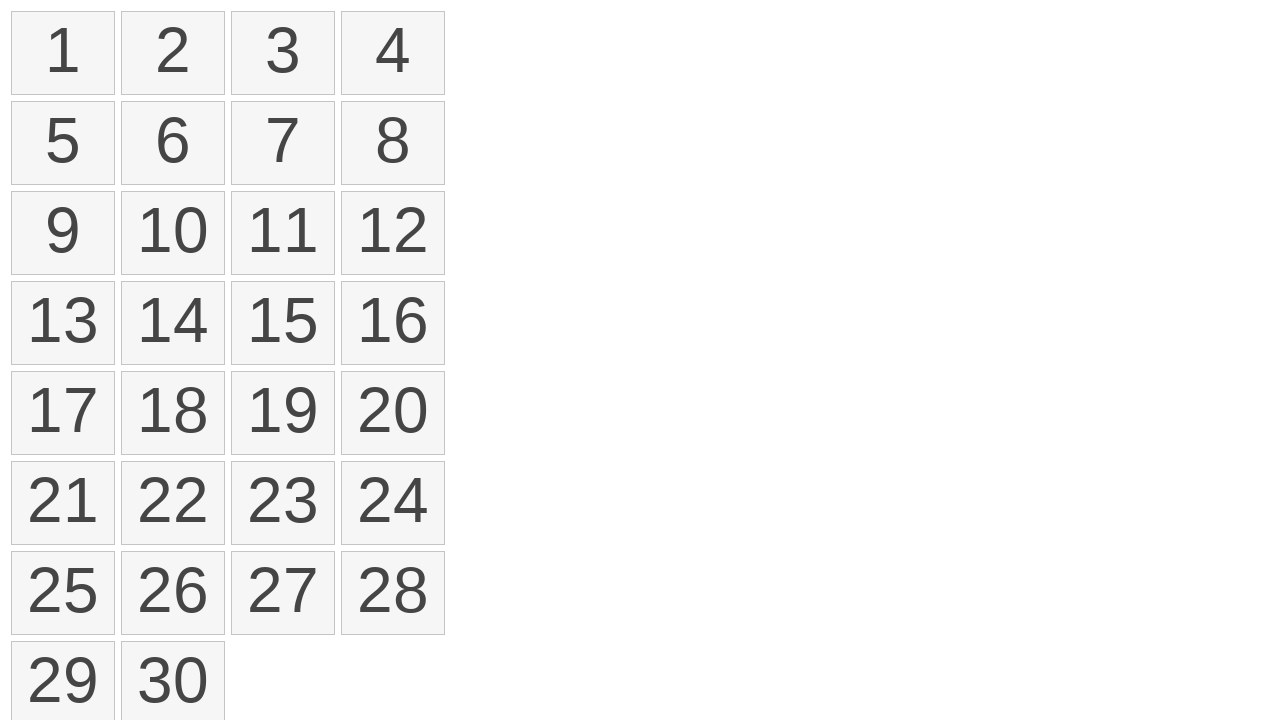

Pressed mouse button down to initiate drag selection at (63, 53)
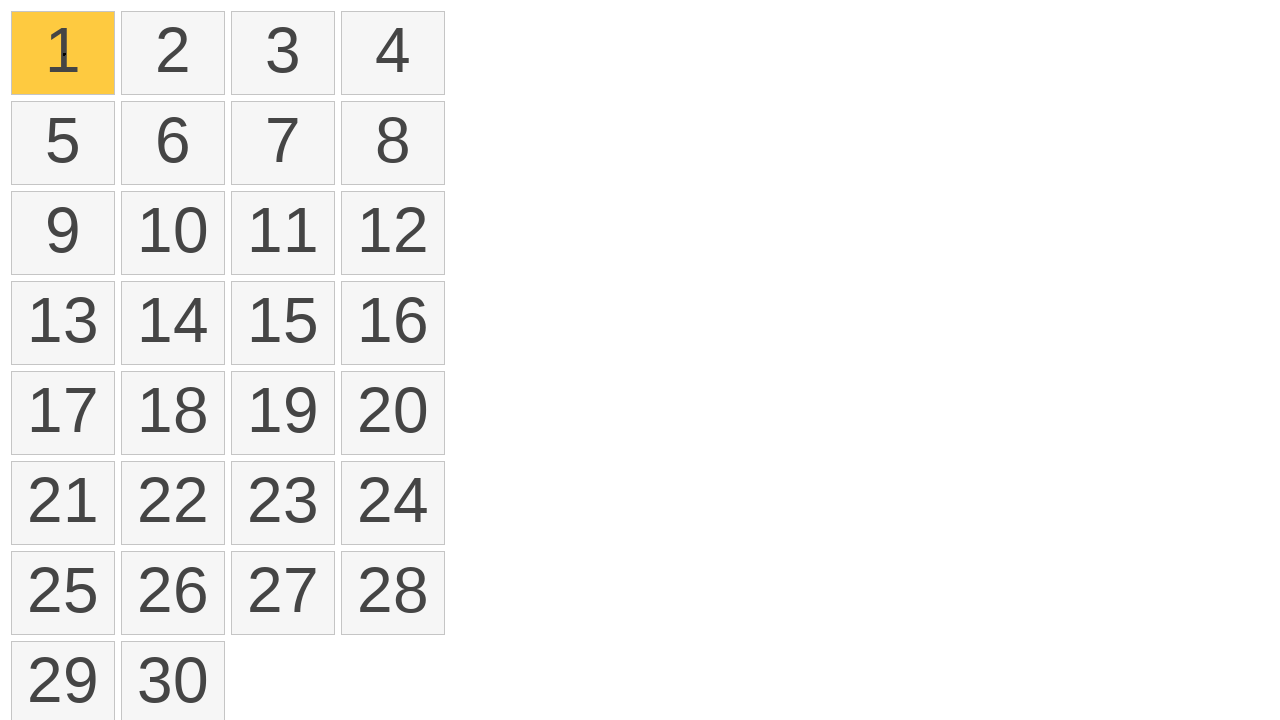

Dragged mouse to center of fourth item at (393, 53)
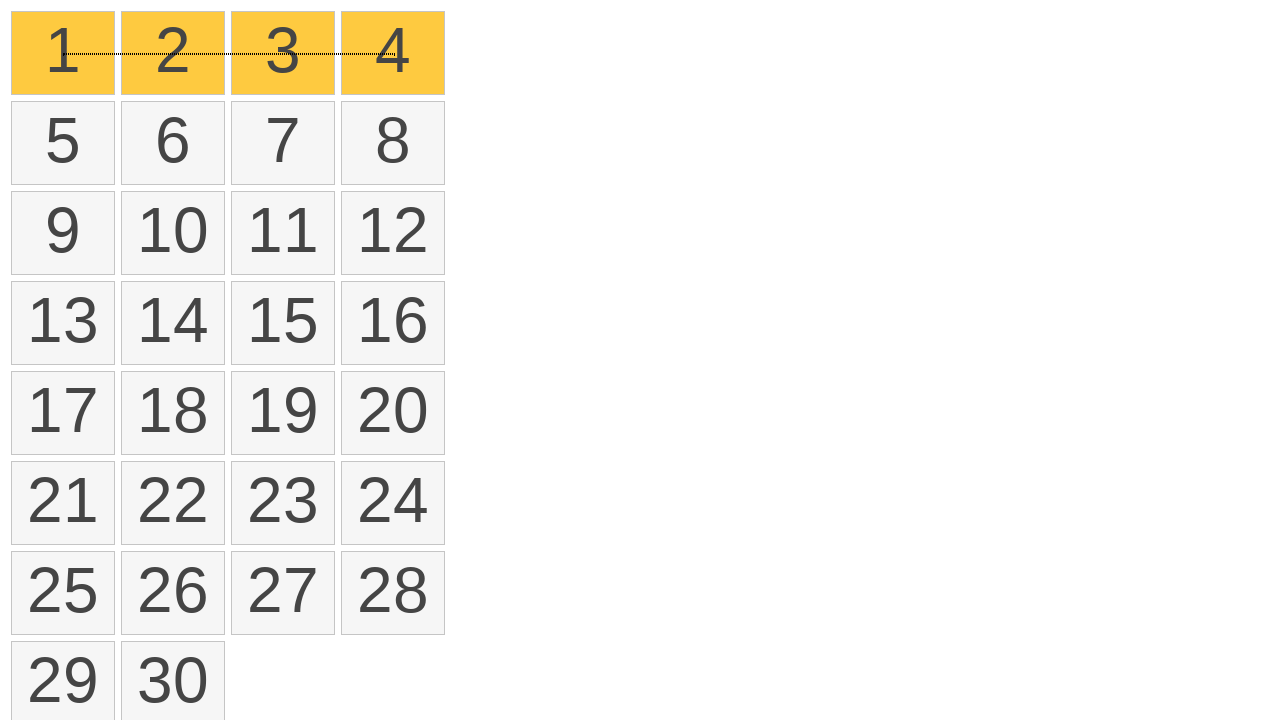

Released mouse button to complete drag selection at (393, 53)
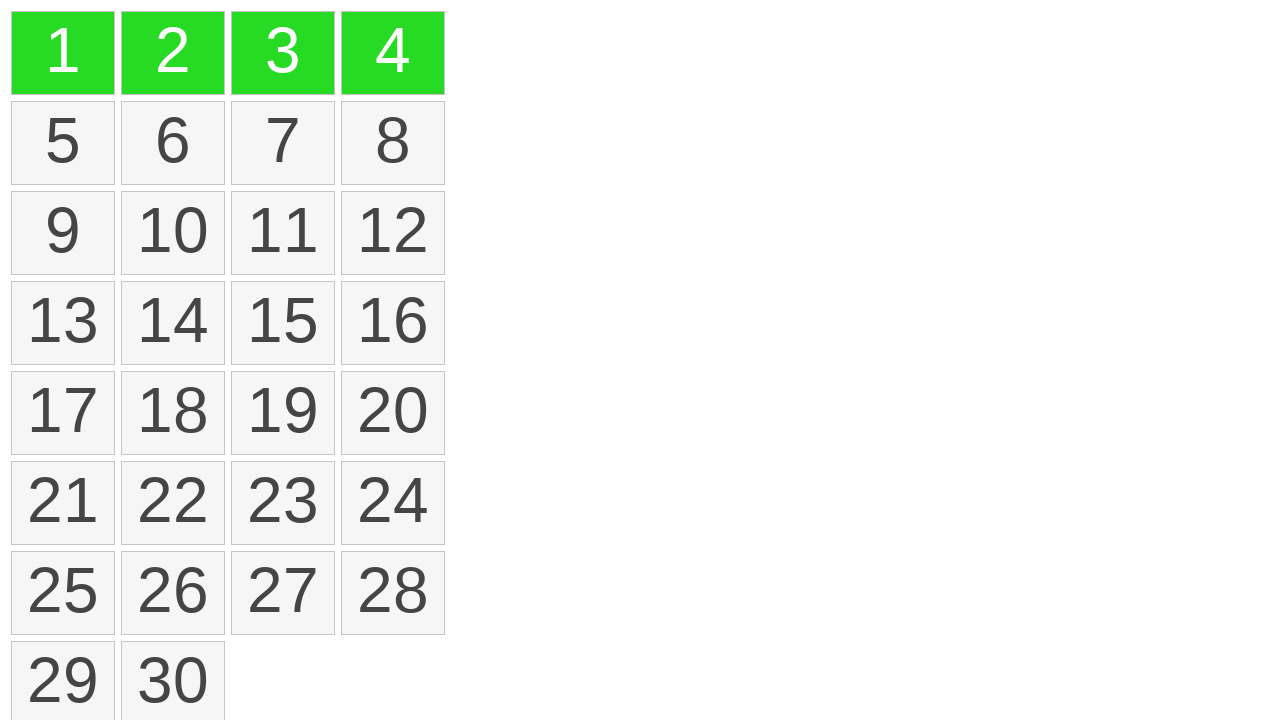

Verified that selected items are marked with ui-selected class
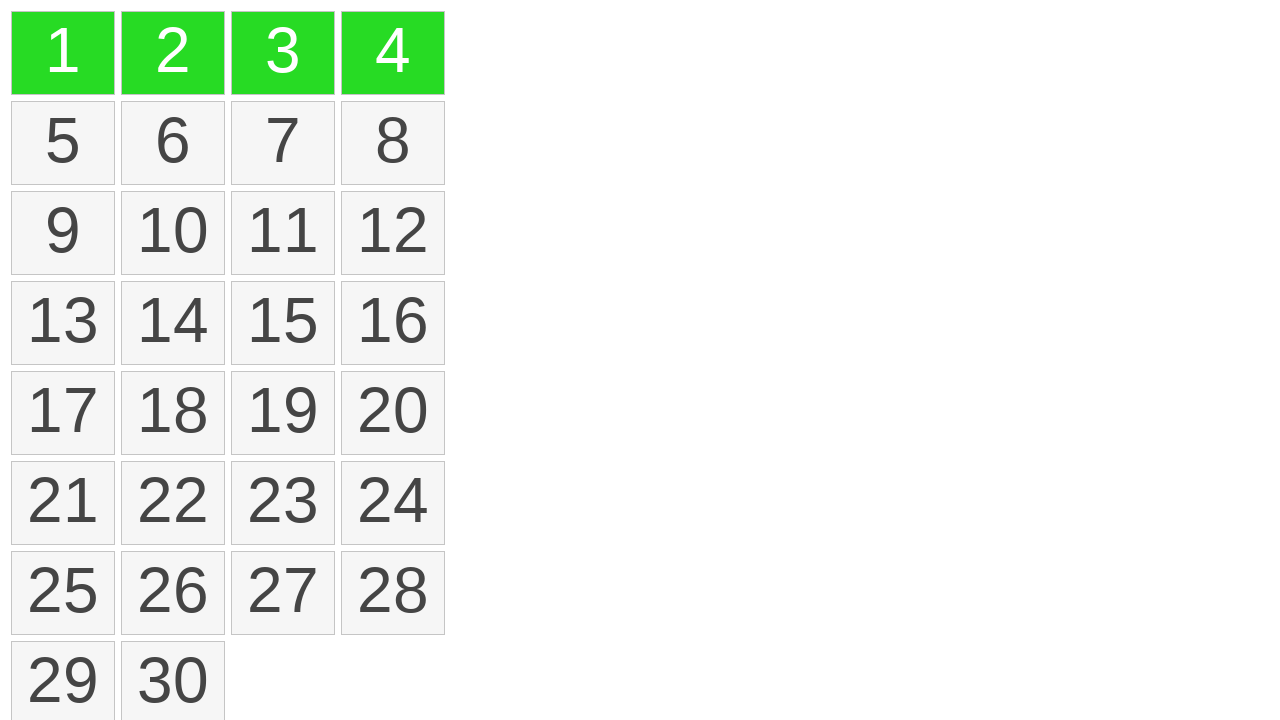

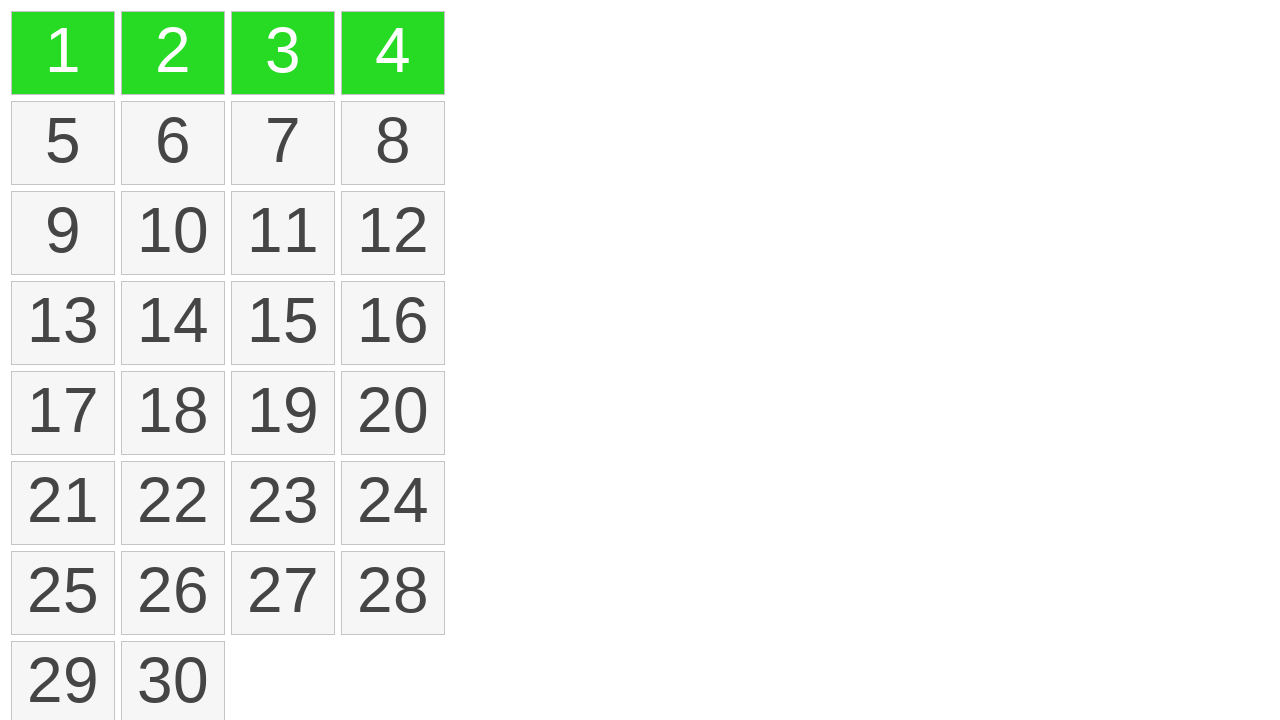